Navigates to the Bank of Braavos website and verifies the page title is "Bank Of Braavos"

Starting URL: https://bankofbraavos.github.io/

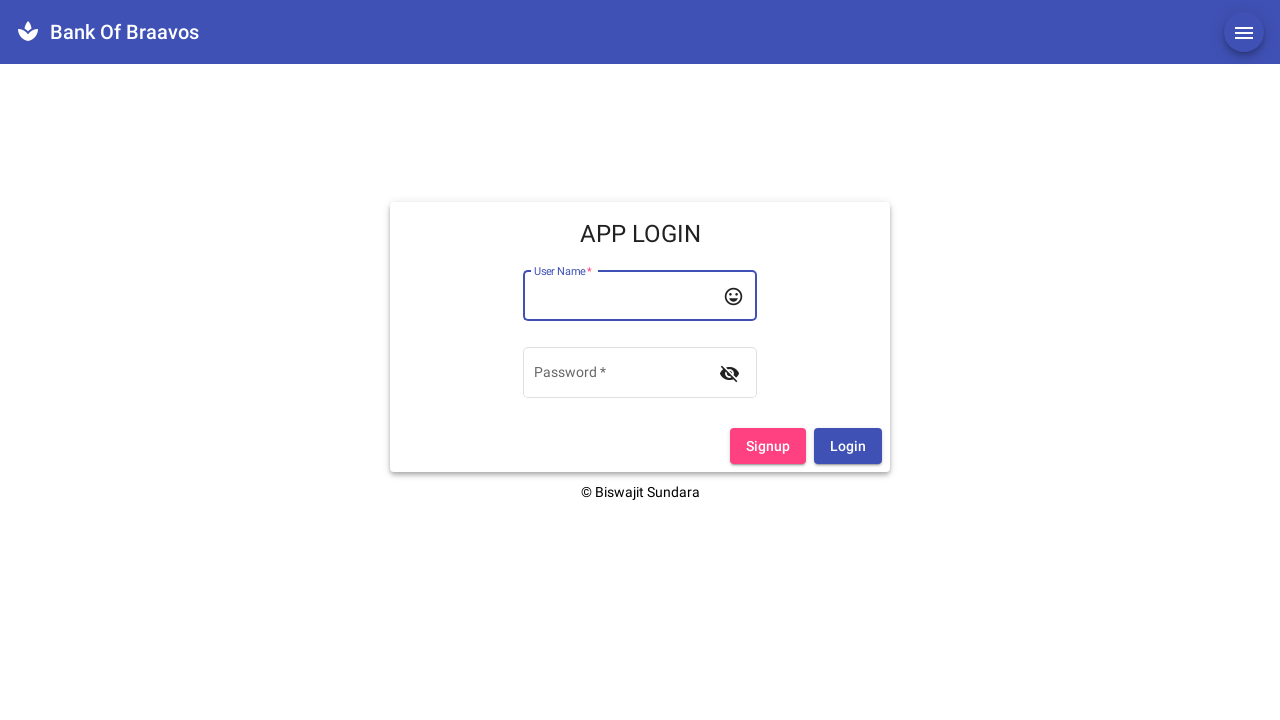

Navigated to Bank of Braavos website
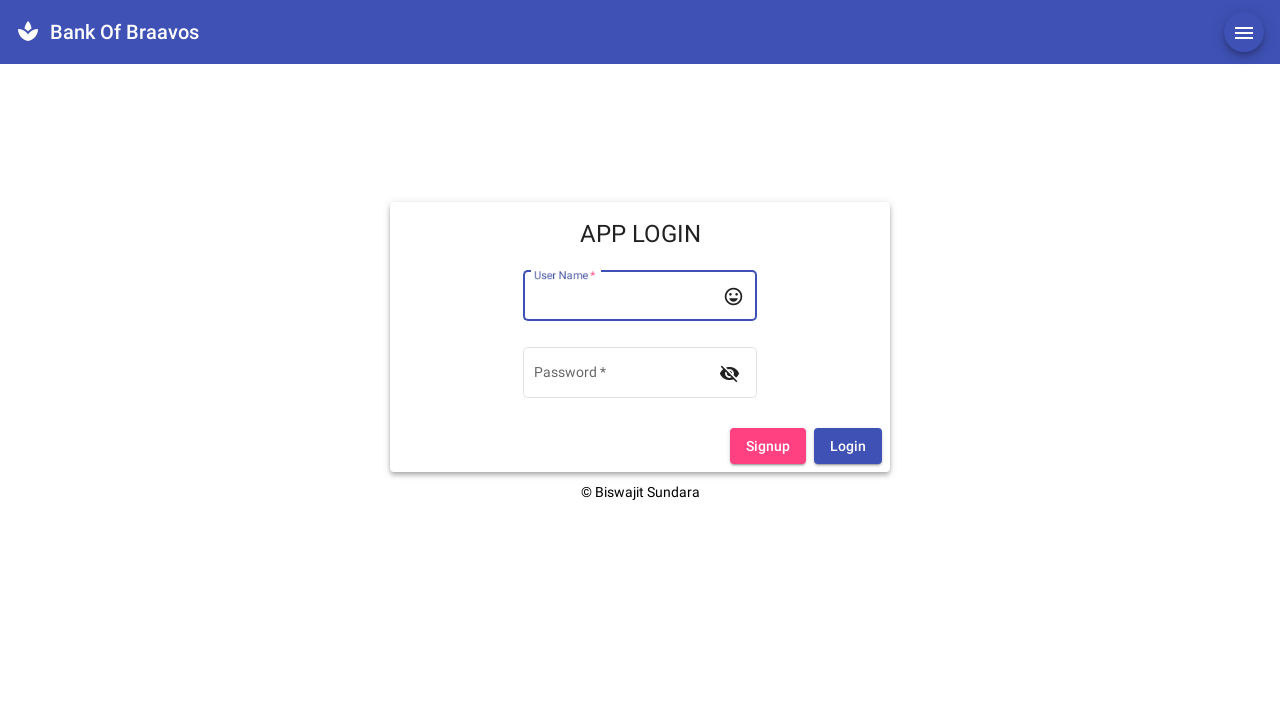

Verified page title is 'Bank Of Braavos'
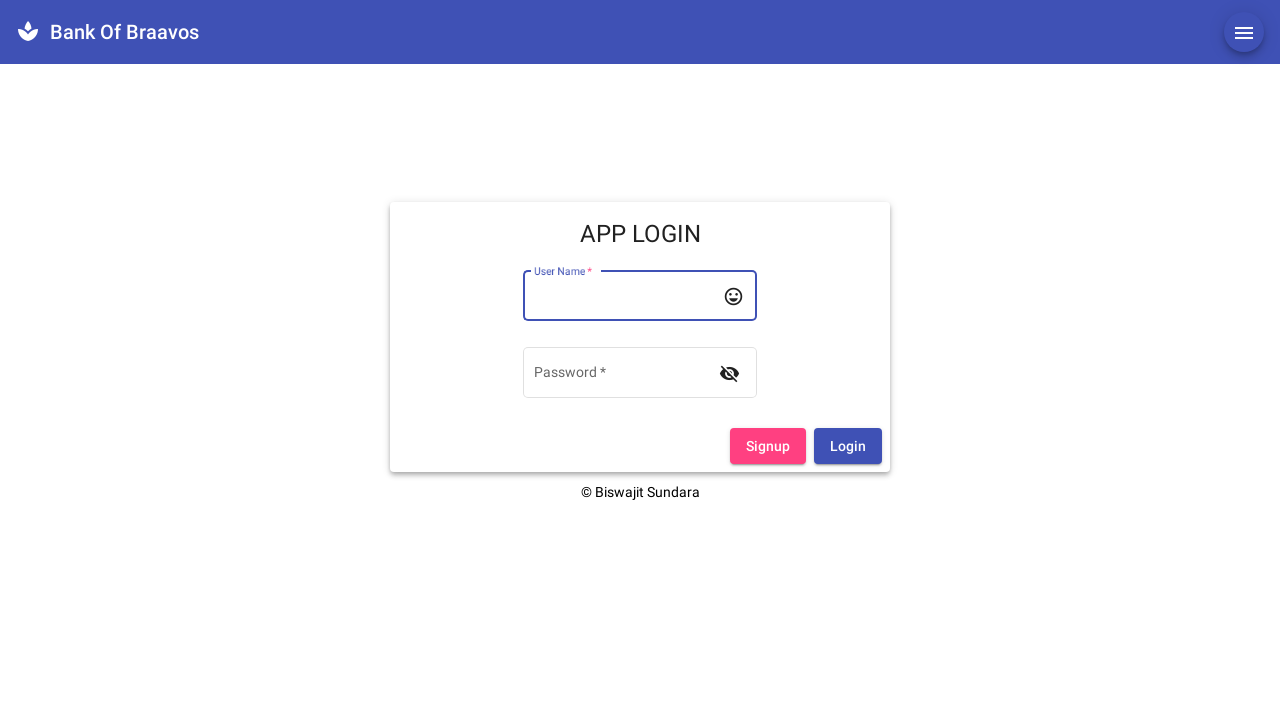

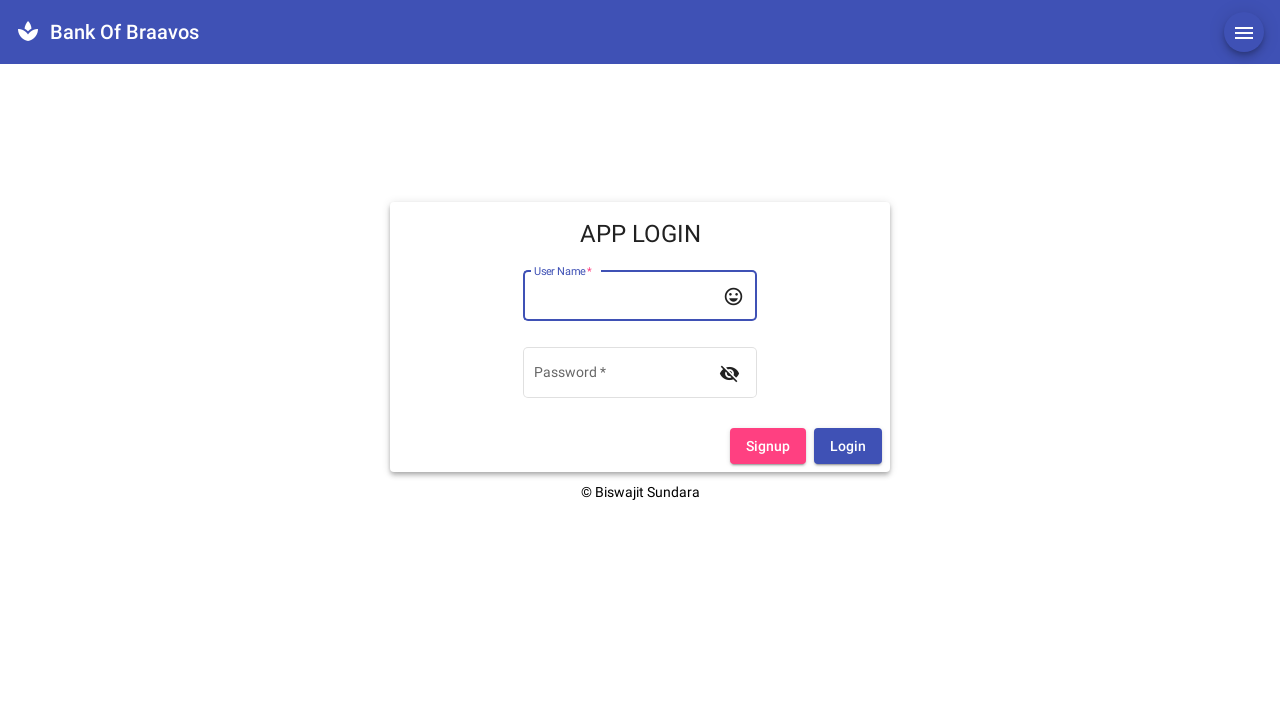